Tests various JavaScript alert interactions including accepting alerts, dismissing alerts, and entering text into prompt alerts

Starting URL: https://demo.automationtesting.in/Alerts.html

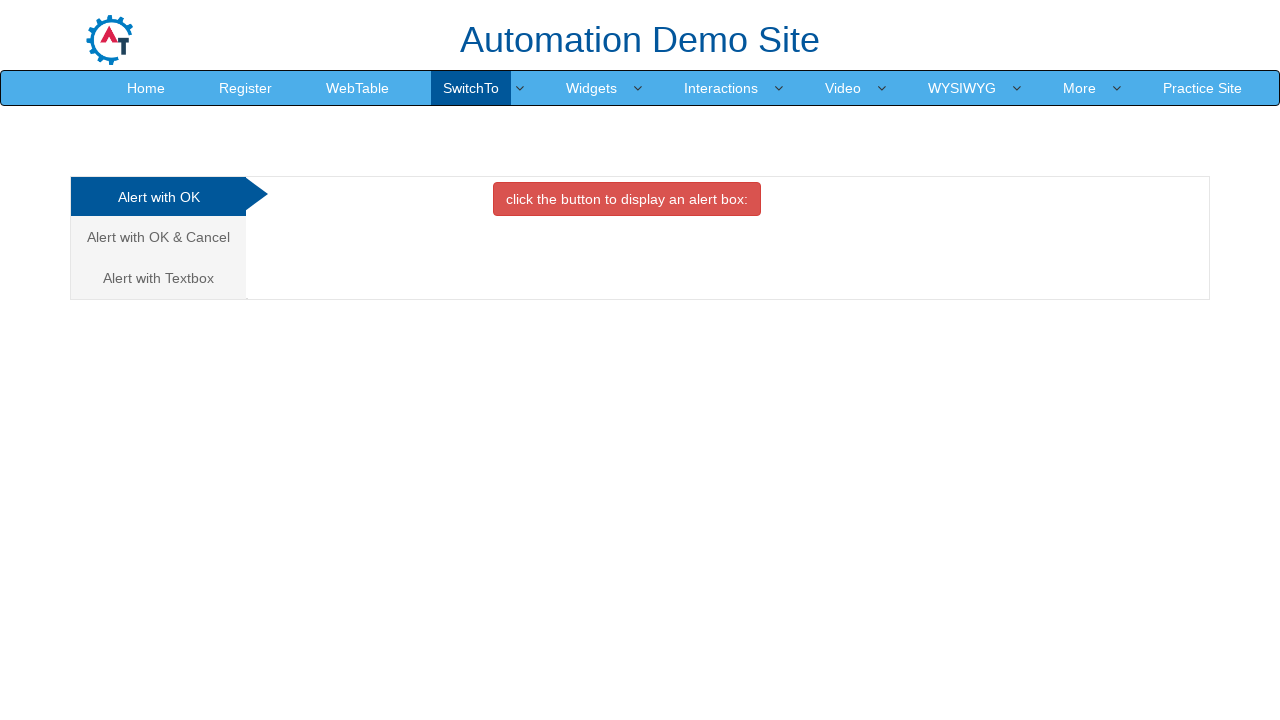

Clicked on the Alert with OK & Cancel tab at (158, 237) on xpath=//a[contains(text(),'Alert with OK & Cancel')]
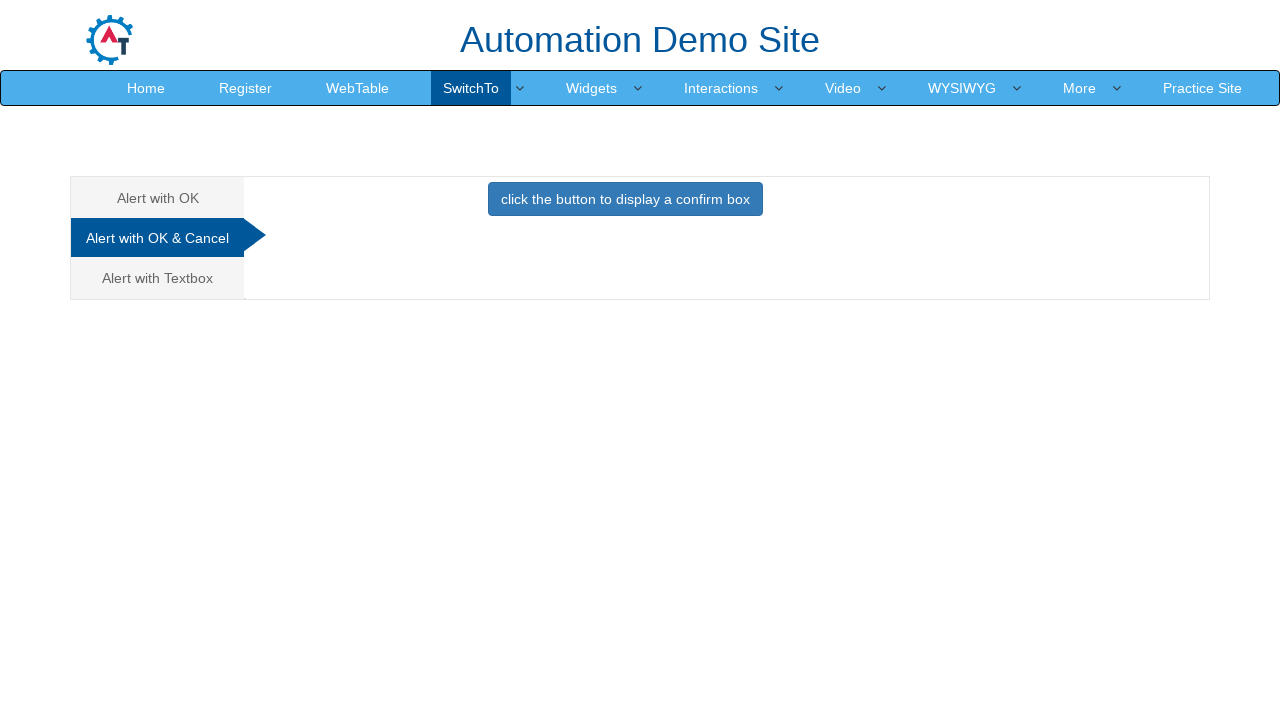

Clicked button to trigger confirm alert at (625, 199) on #CancelTab button
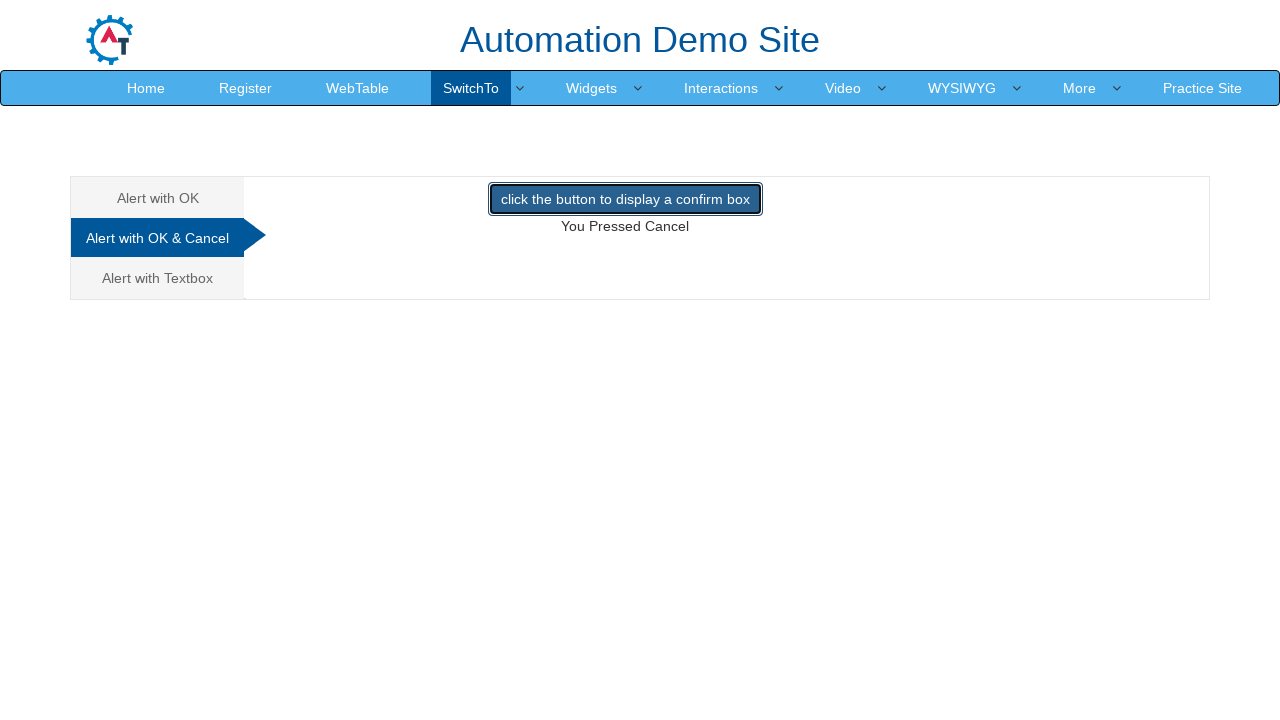

Set up dialog handler to accept alerts
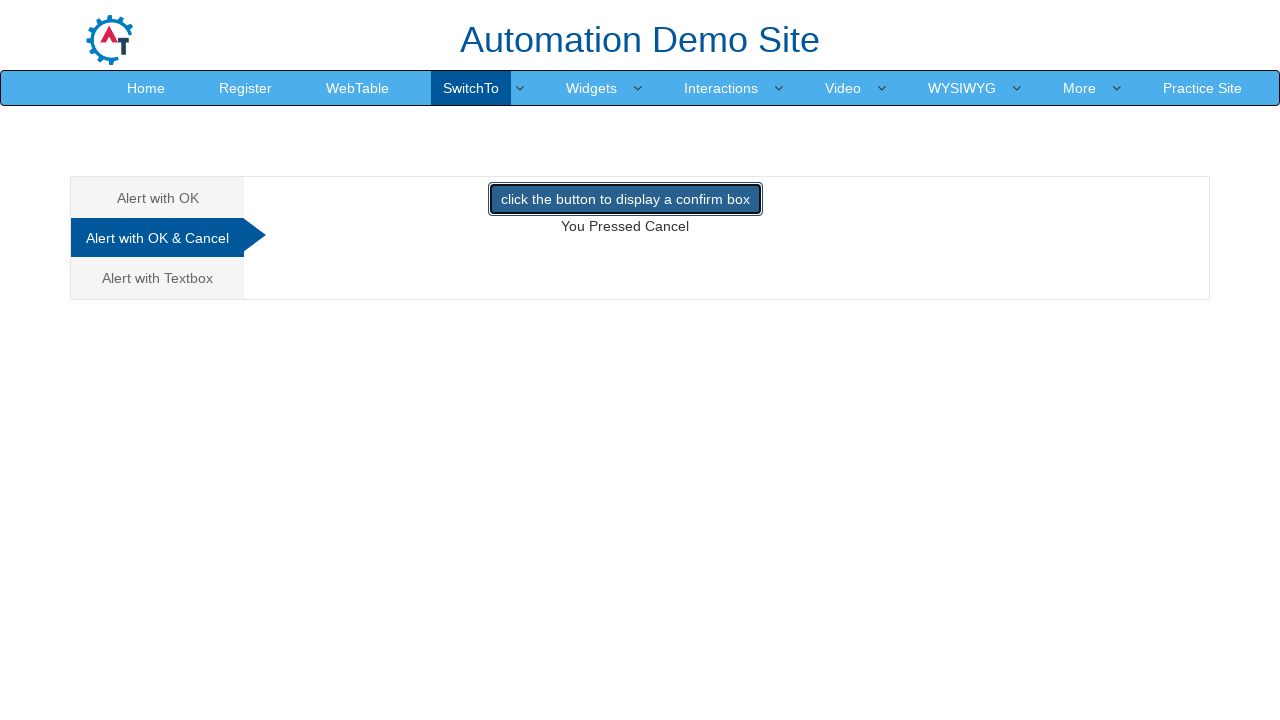

Re-triggered confirm alert button and accepted it at (625, 199) on #CancelTab button
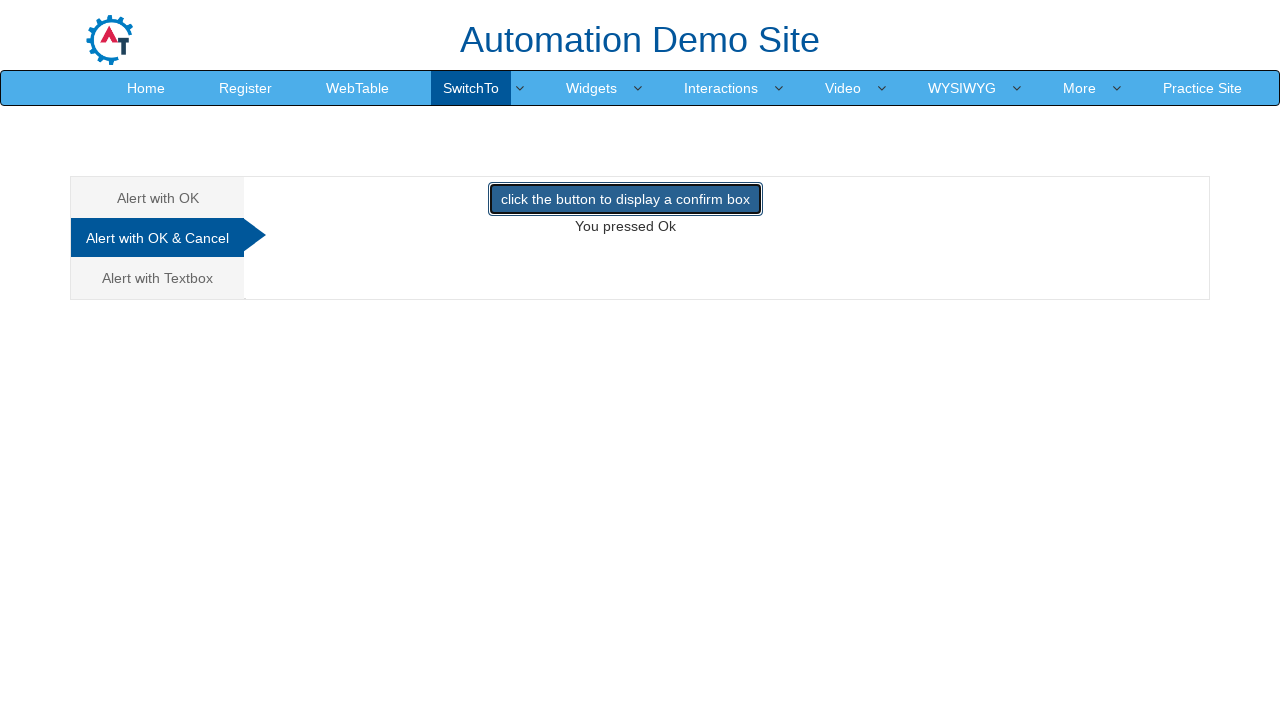

Clicked on the Alert with Textbox tab at (158, 278) on a[href='#Textbox']
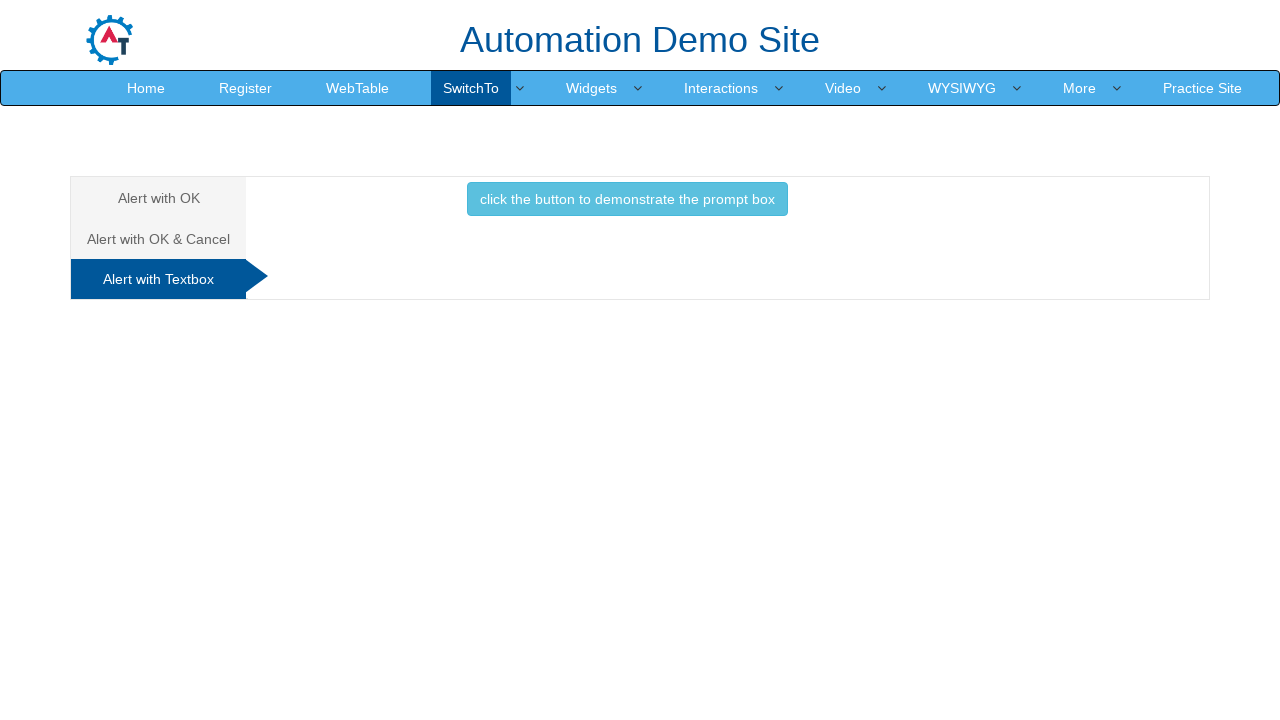

Set up dialog handler for prompt alert to enter 'hi JAVA'
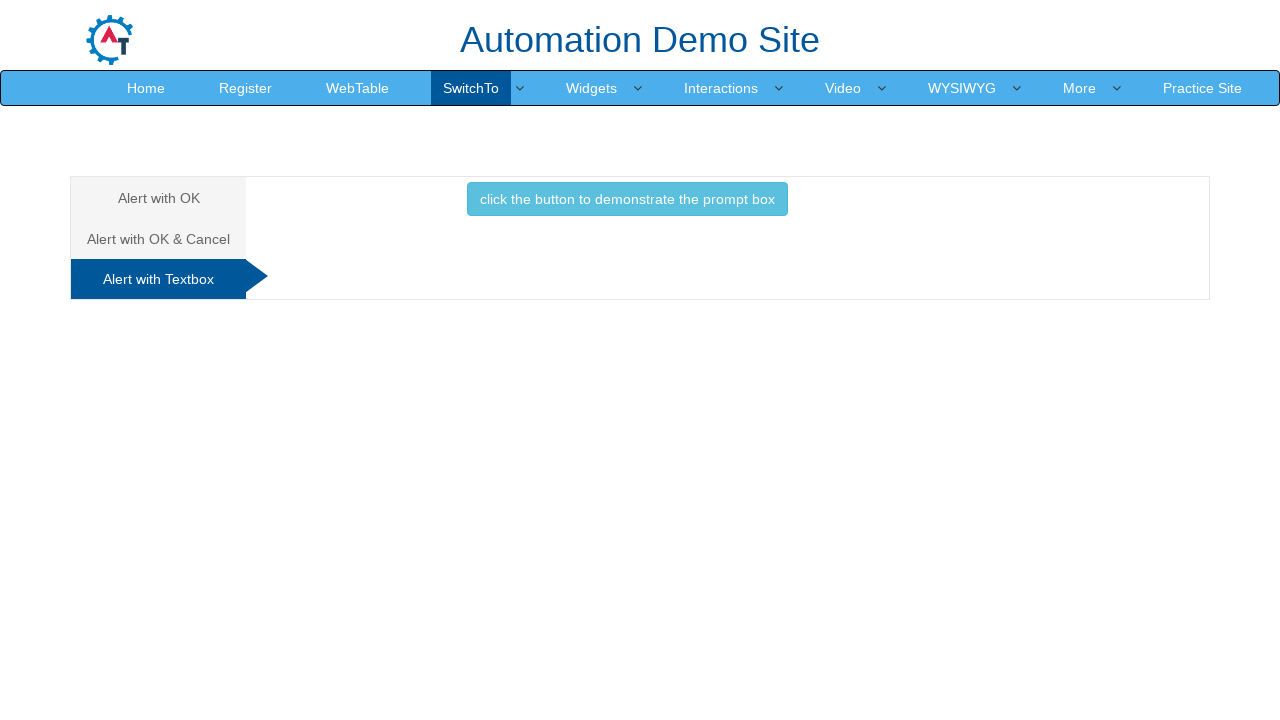

Clicked button to trigger prompt alert and entered text at (627, 199) on button.btn.btn-info
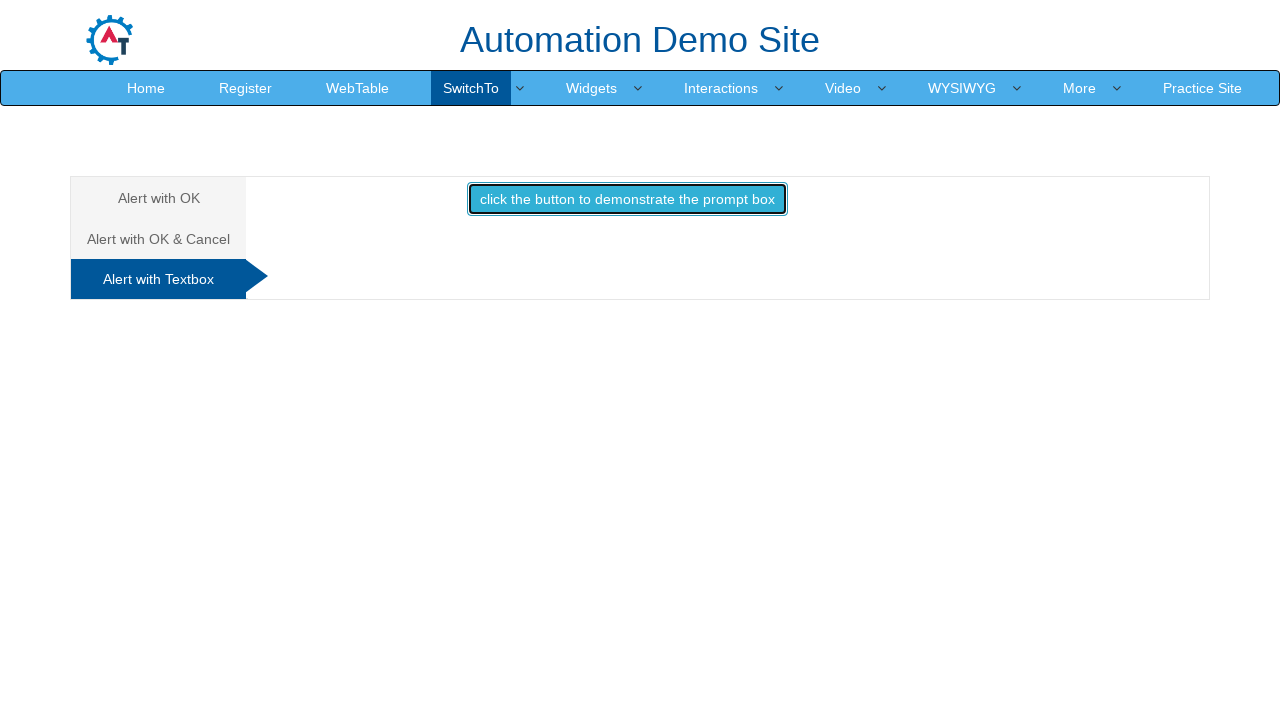

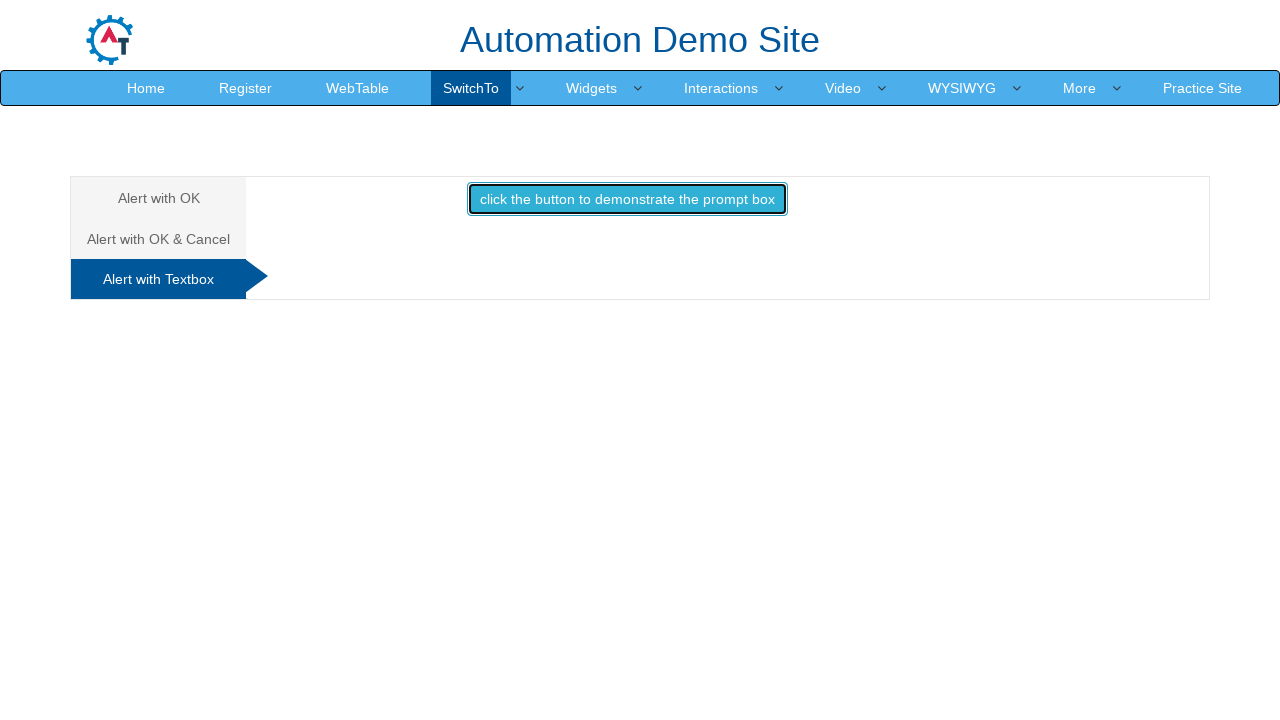